Navigates to GitHub homepage and verifies the page loads by checking the page title

Starting URL: https://github.com

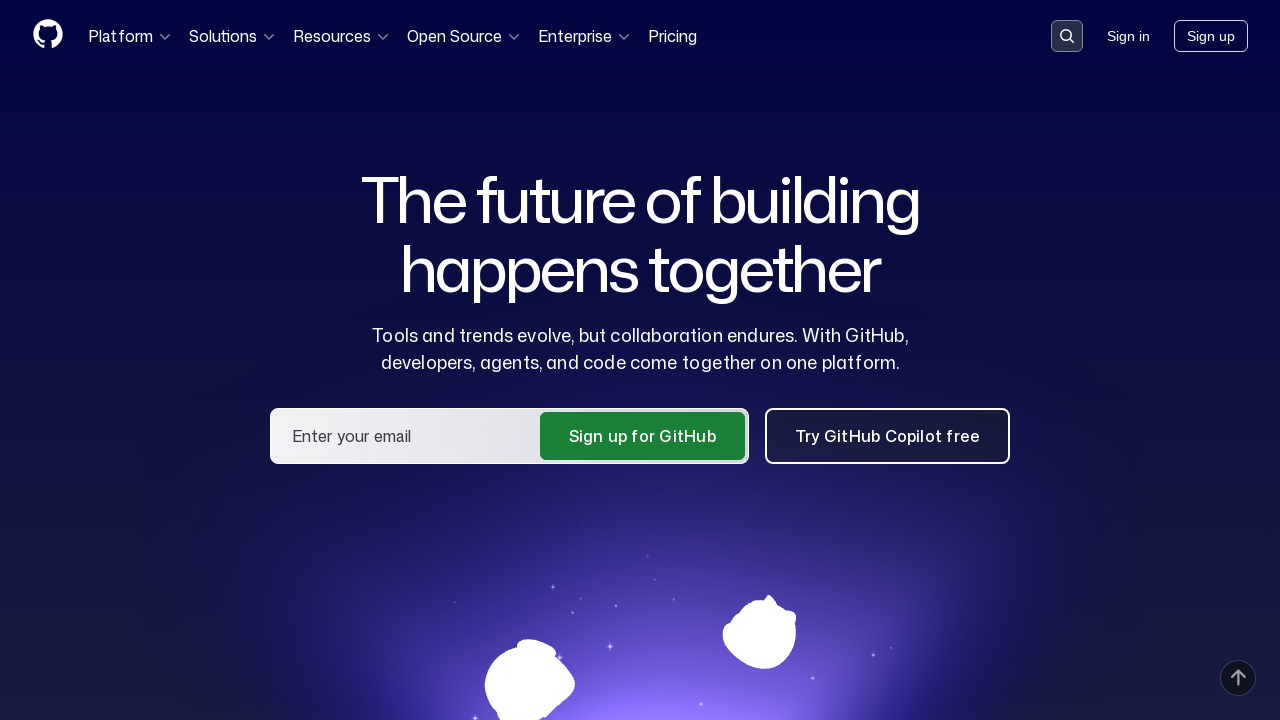

Navigated to GitHub homepage
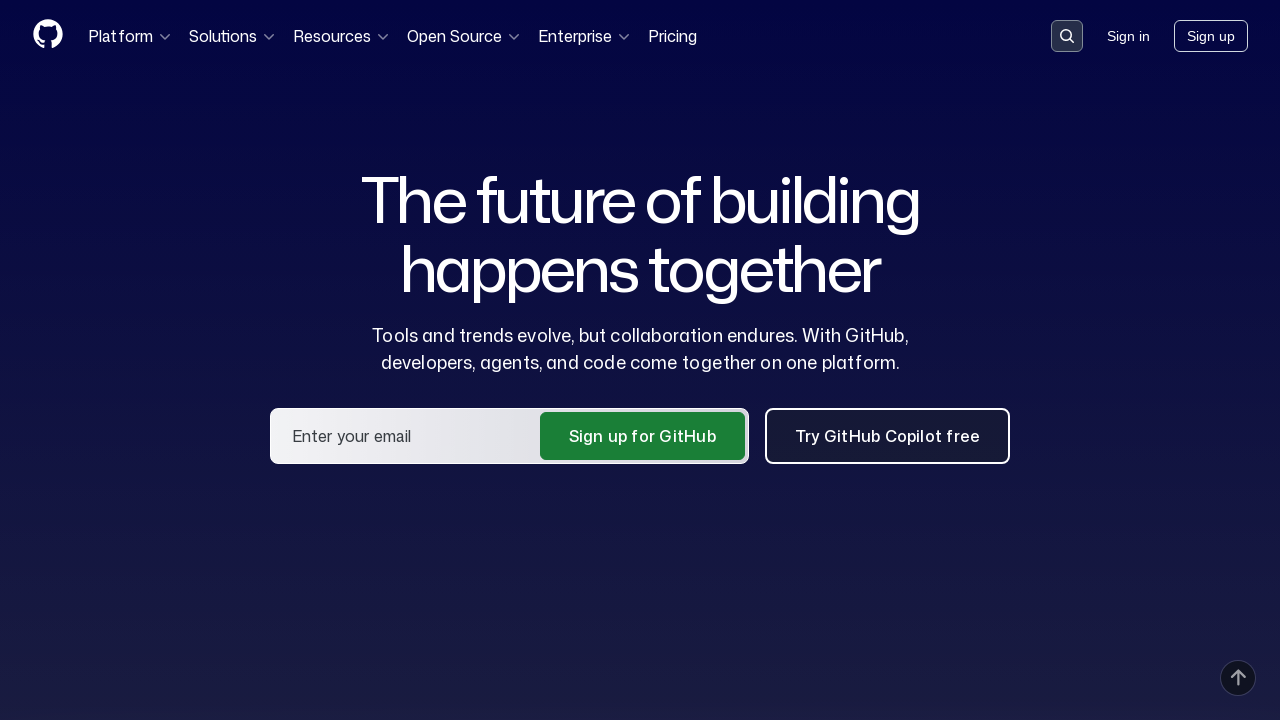

Page loaded - domcontentloaded state reached
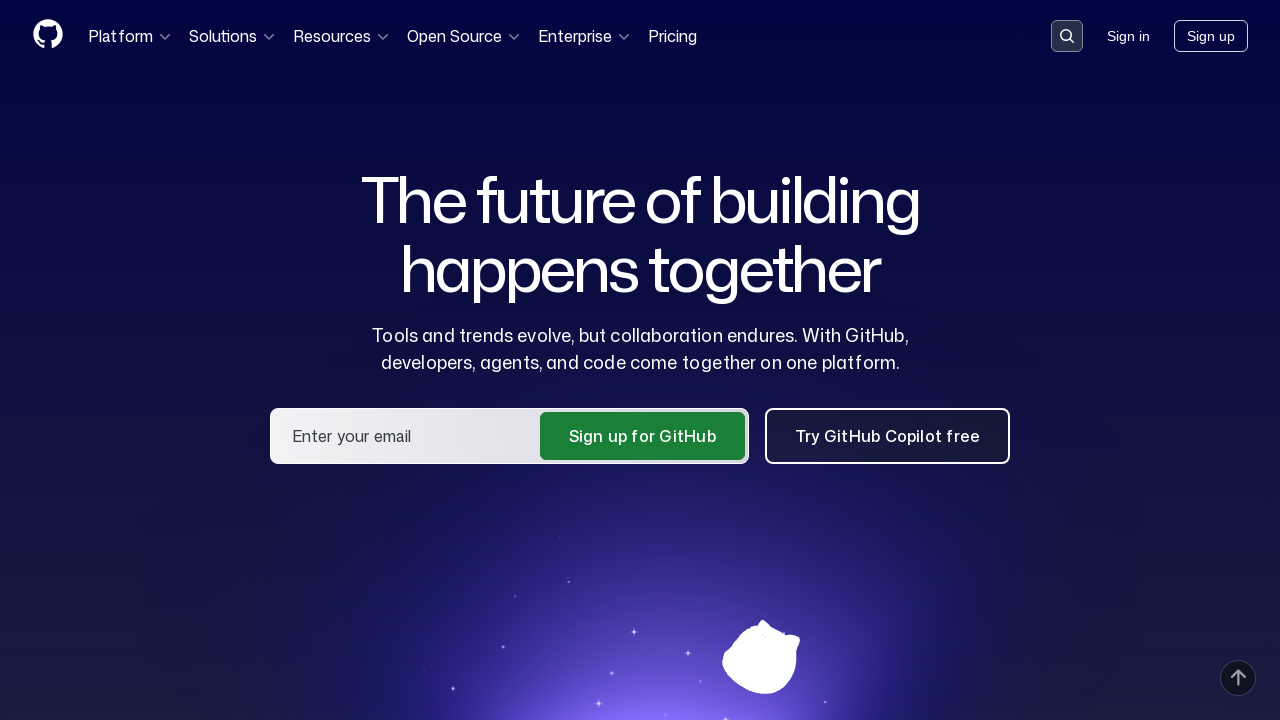

Verified page title contains 'GitHub'
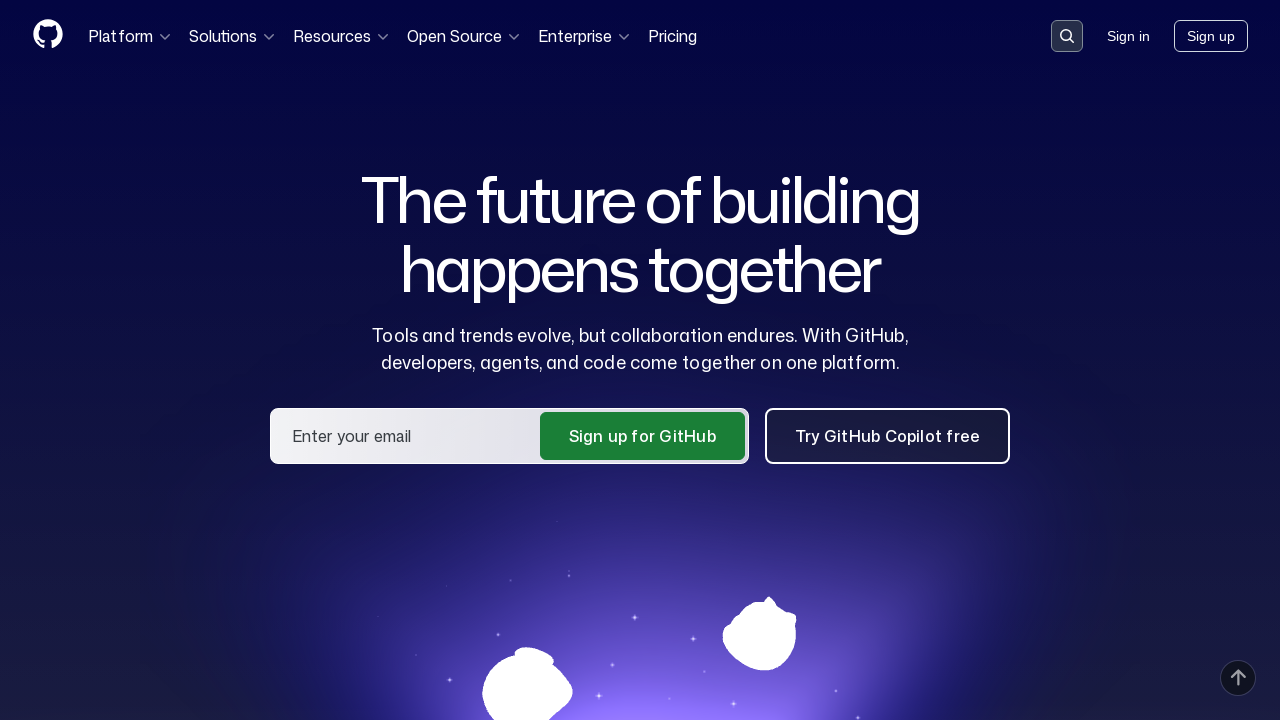

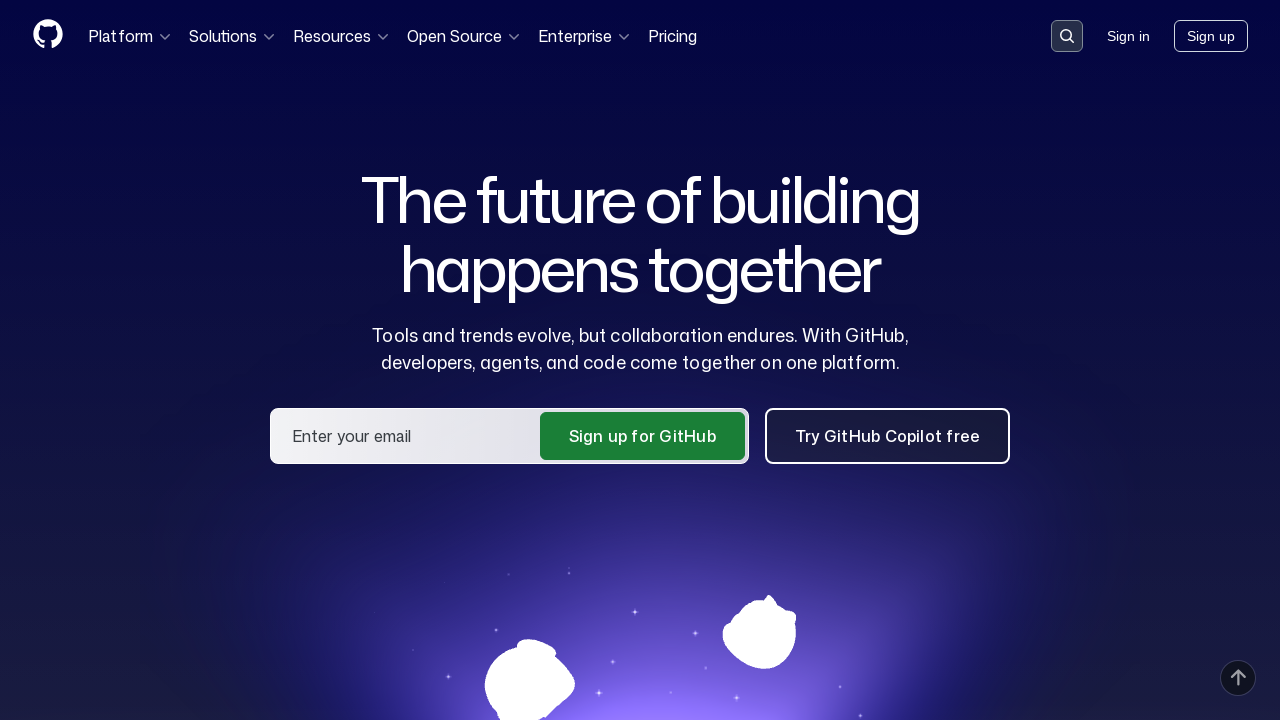